Tests the registration form by filling the username field with a single lowercase character to verify minimum length validation.

Starting URL: https://buggy.justtestit.org/register

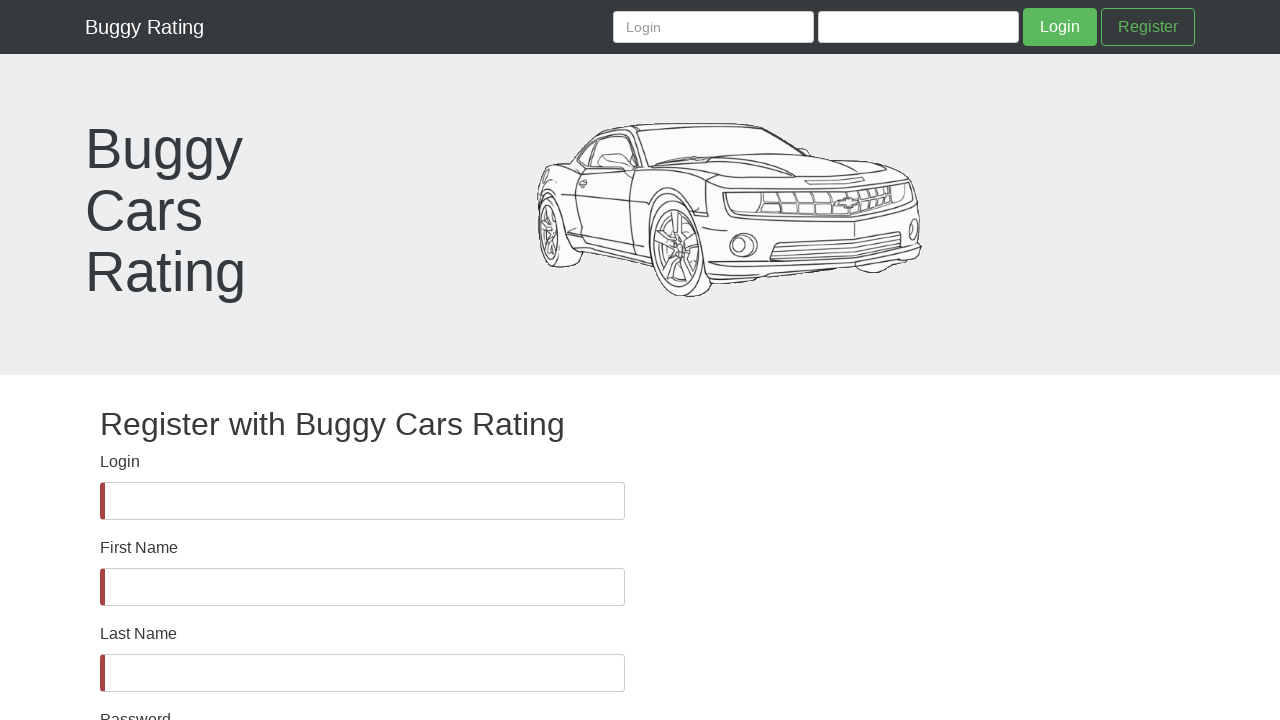

Verified username field is visible
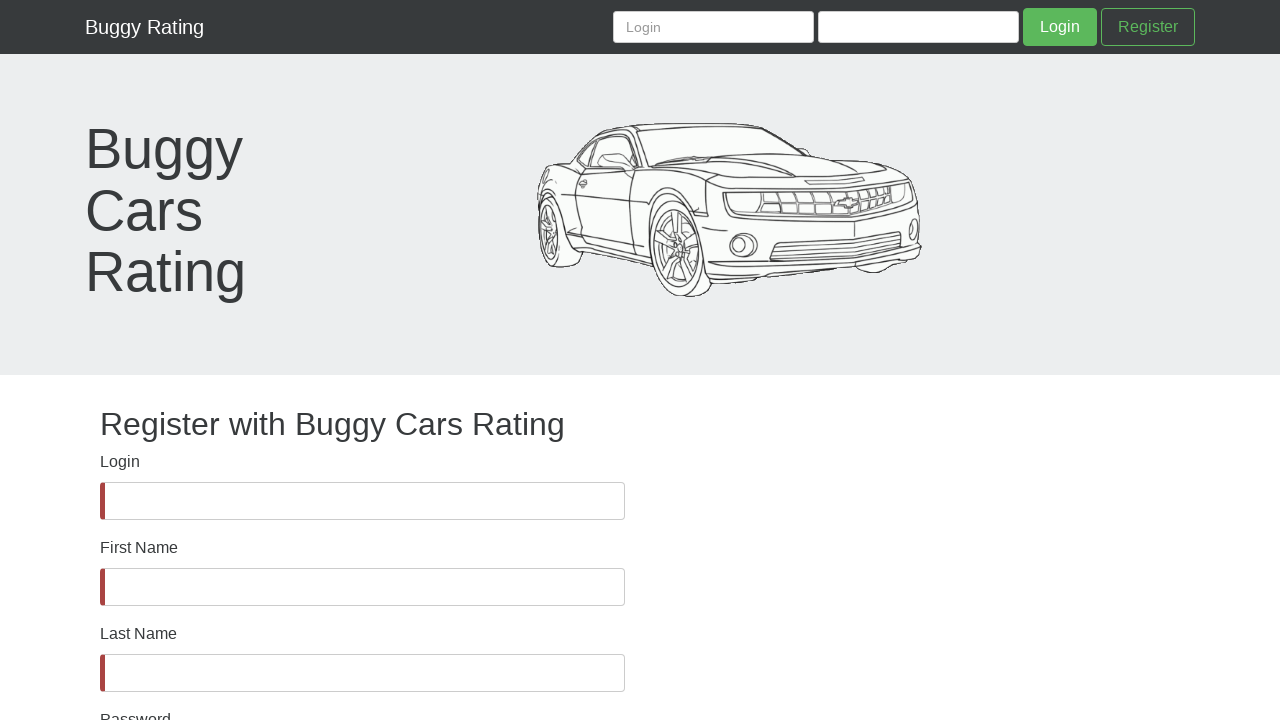

Filled username field with single lowercase character 'd' to test minimum length validation on #username
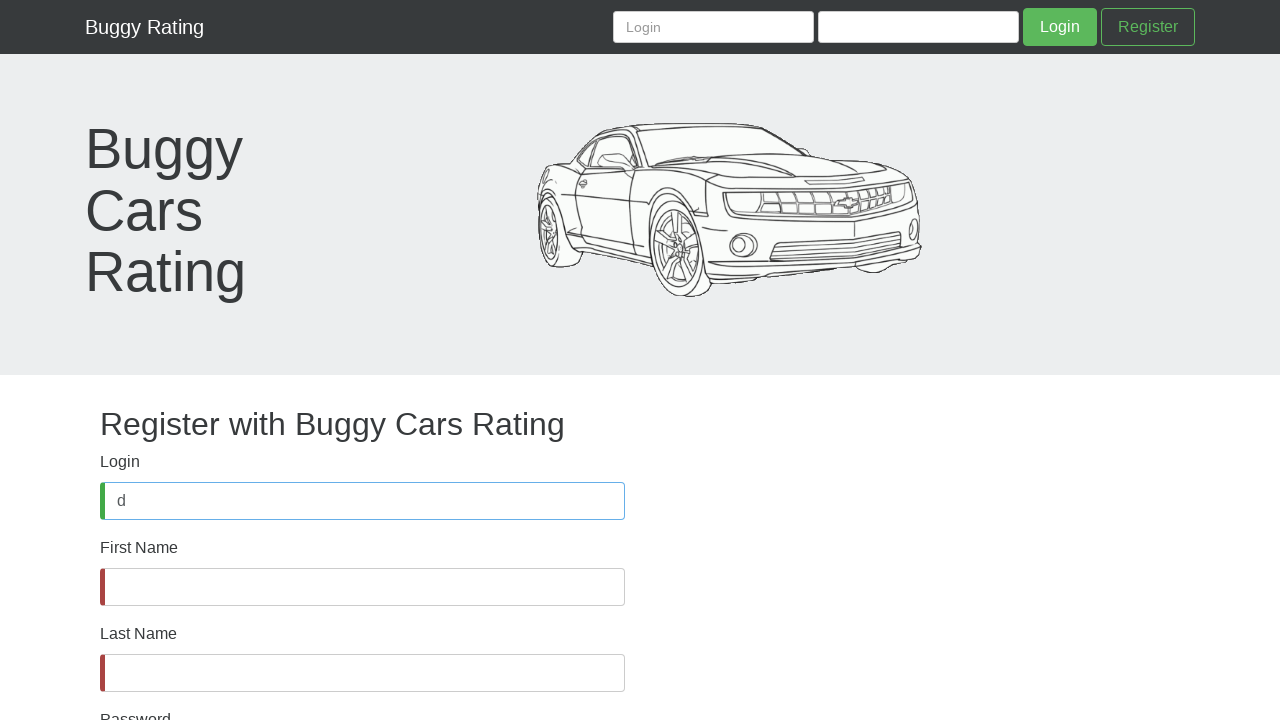

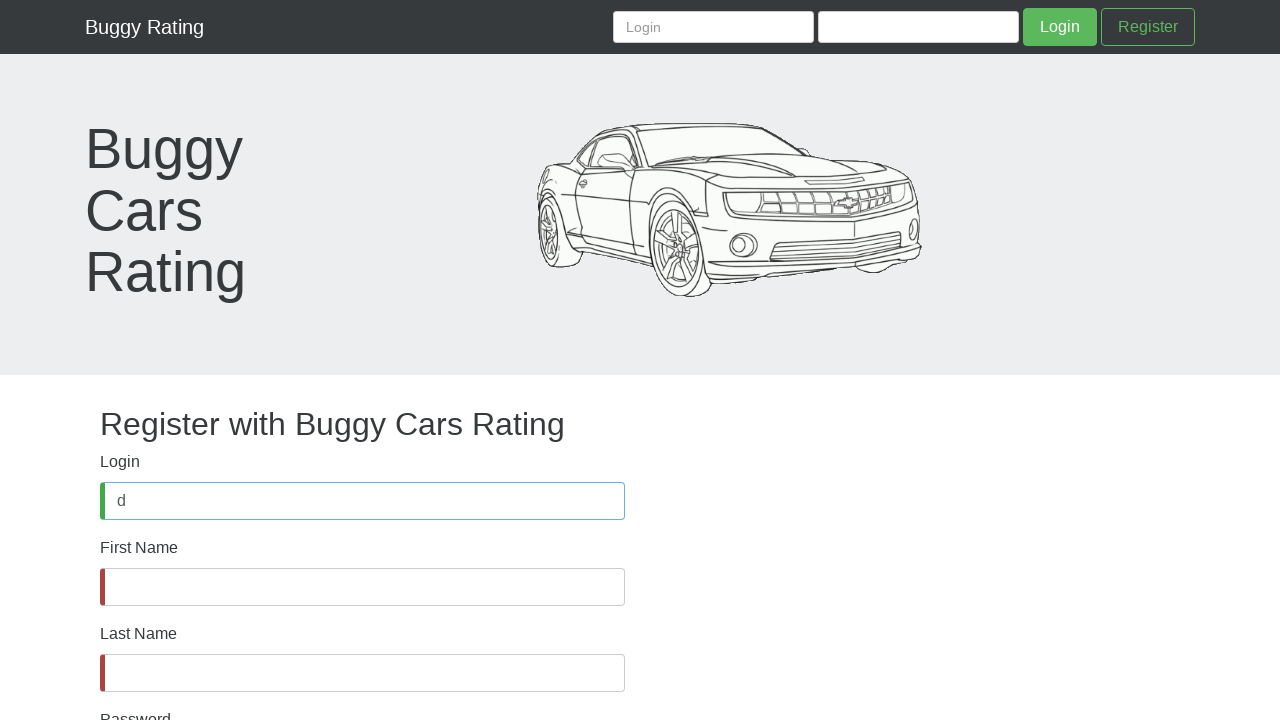